Tests the Automation Exercise website by verifying the number of links on the homepage, navigating to the Products page, and checking if the Special Offer element is displayed

Starting URL: https://www.automationexercise.com/

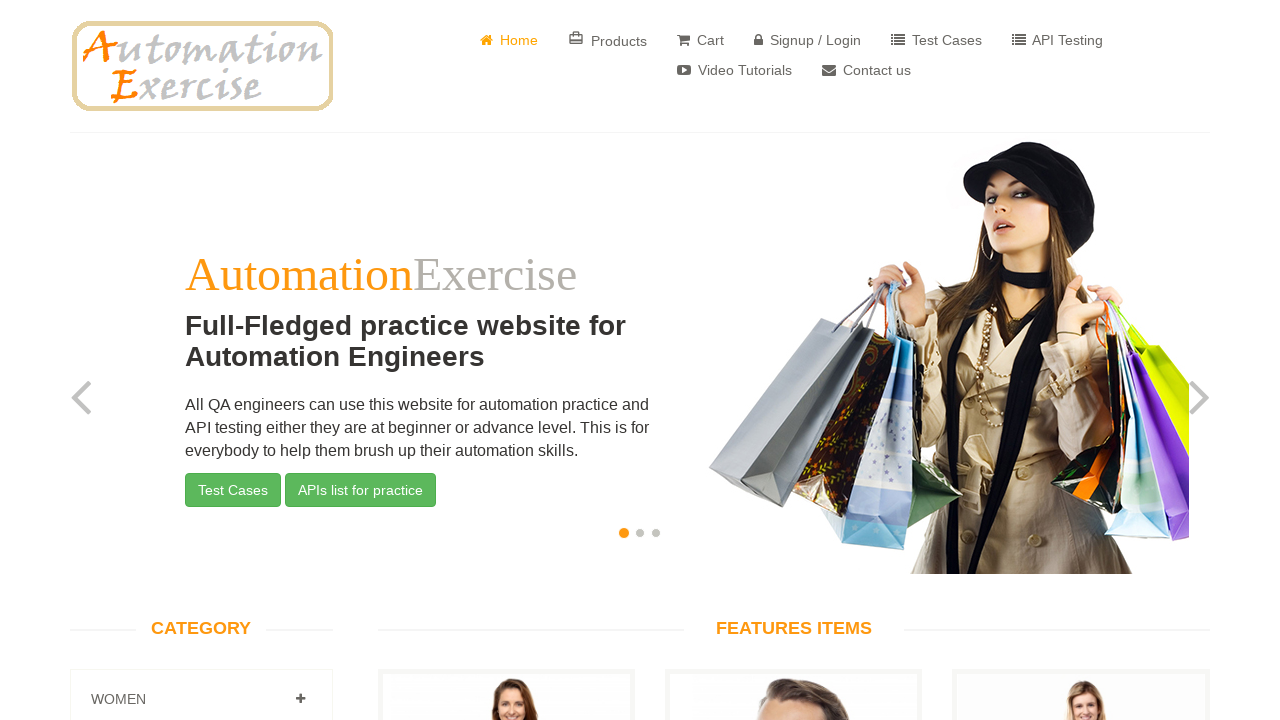

Retrieved all links on the homepage
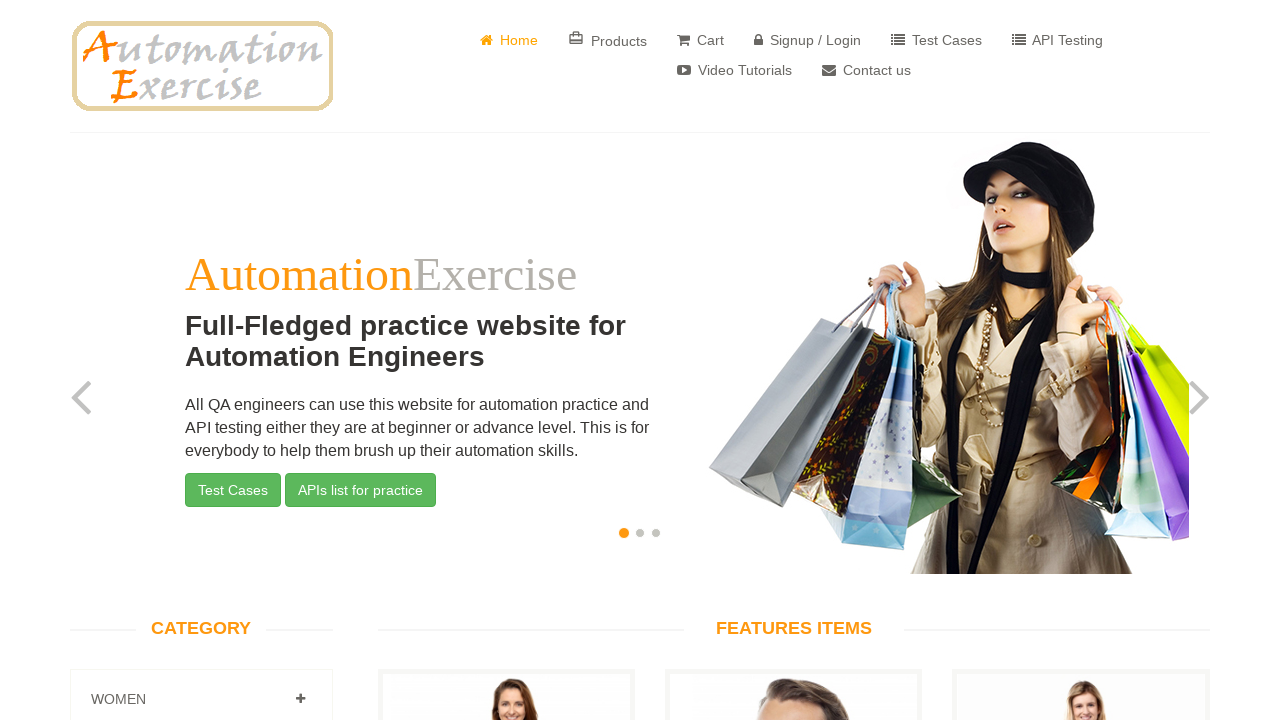

Counted 147 links on the page (expected 147)
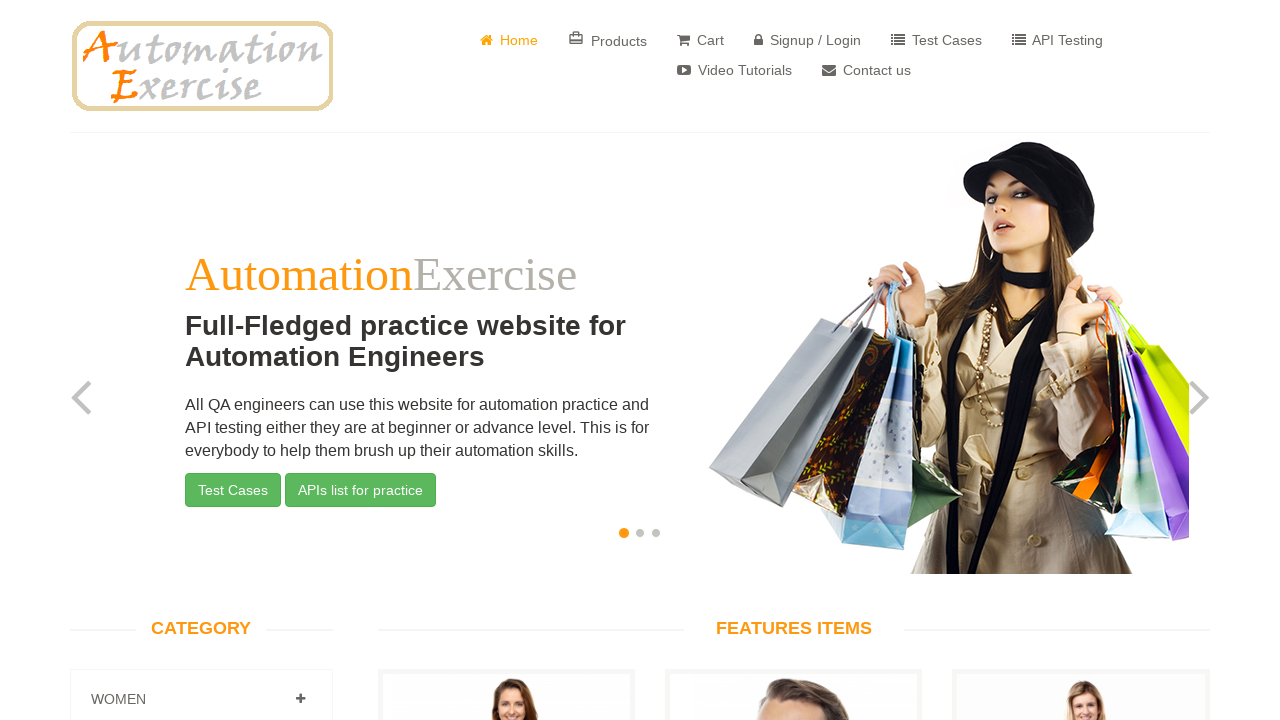

Clicked on Products link at (608, 40) on a:has-text('roducts')
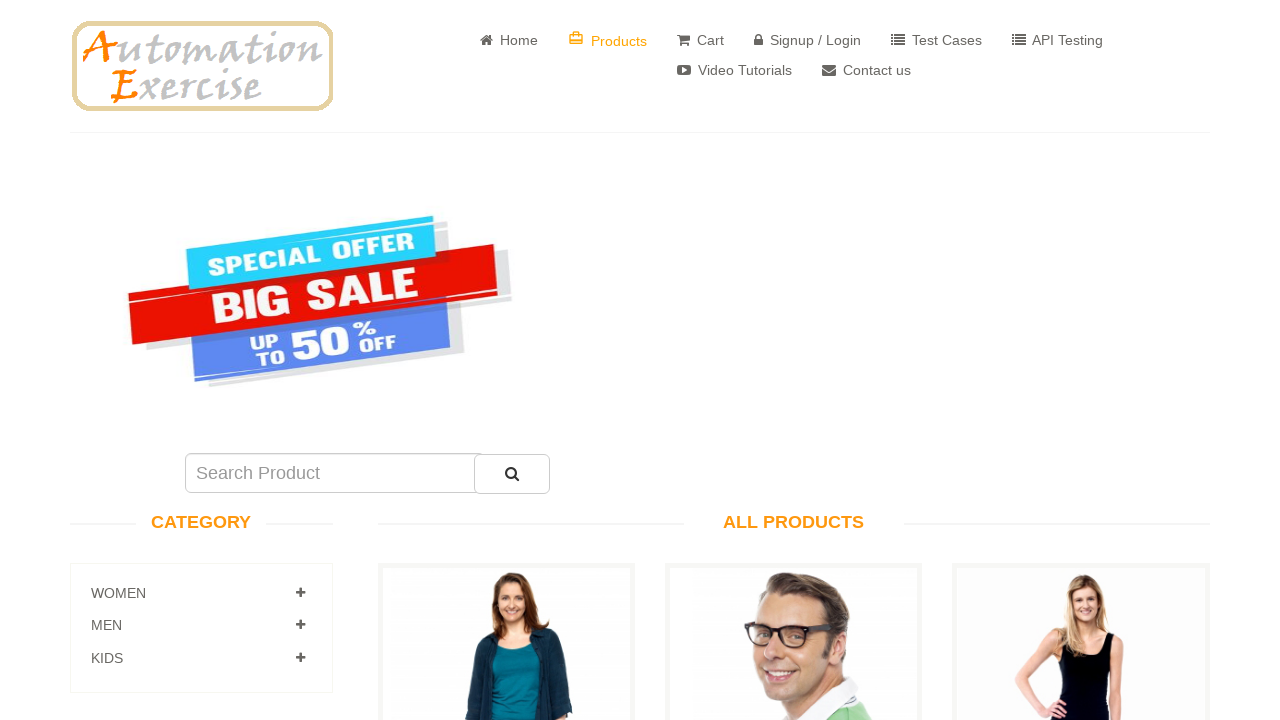

Waited for Special Offer element to become visible
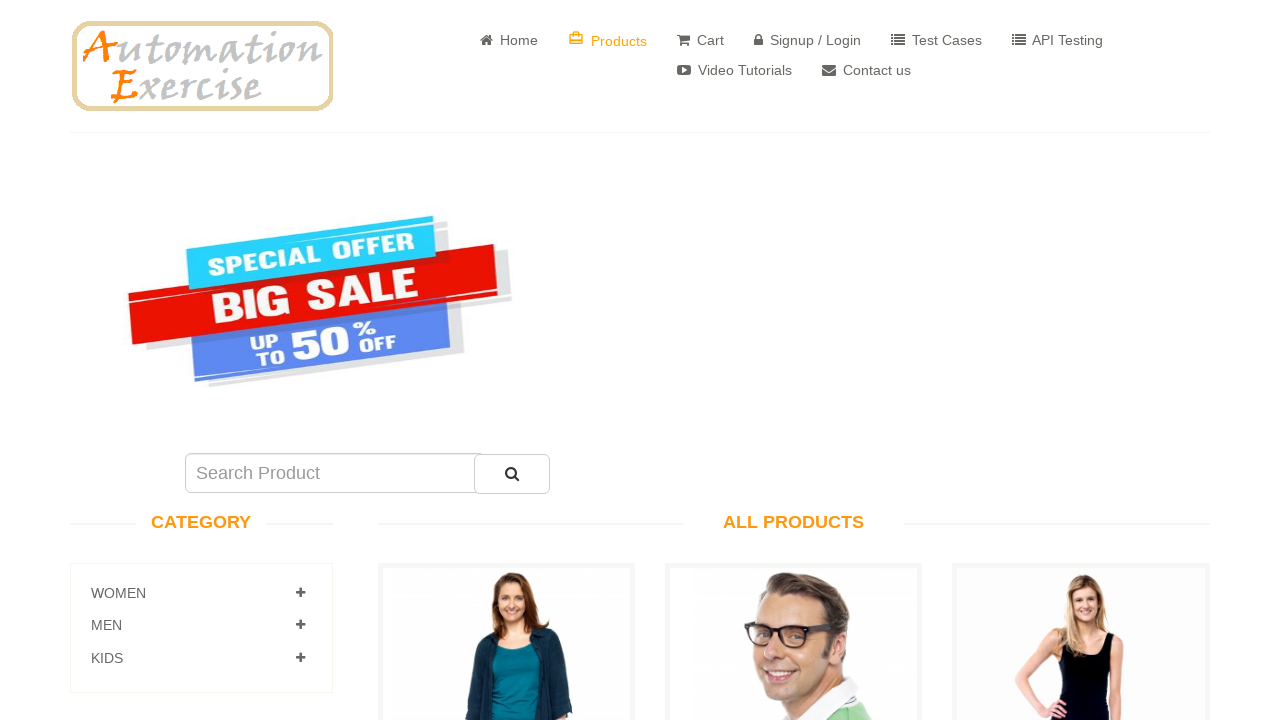

Verified Special Offer element is visible: True
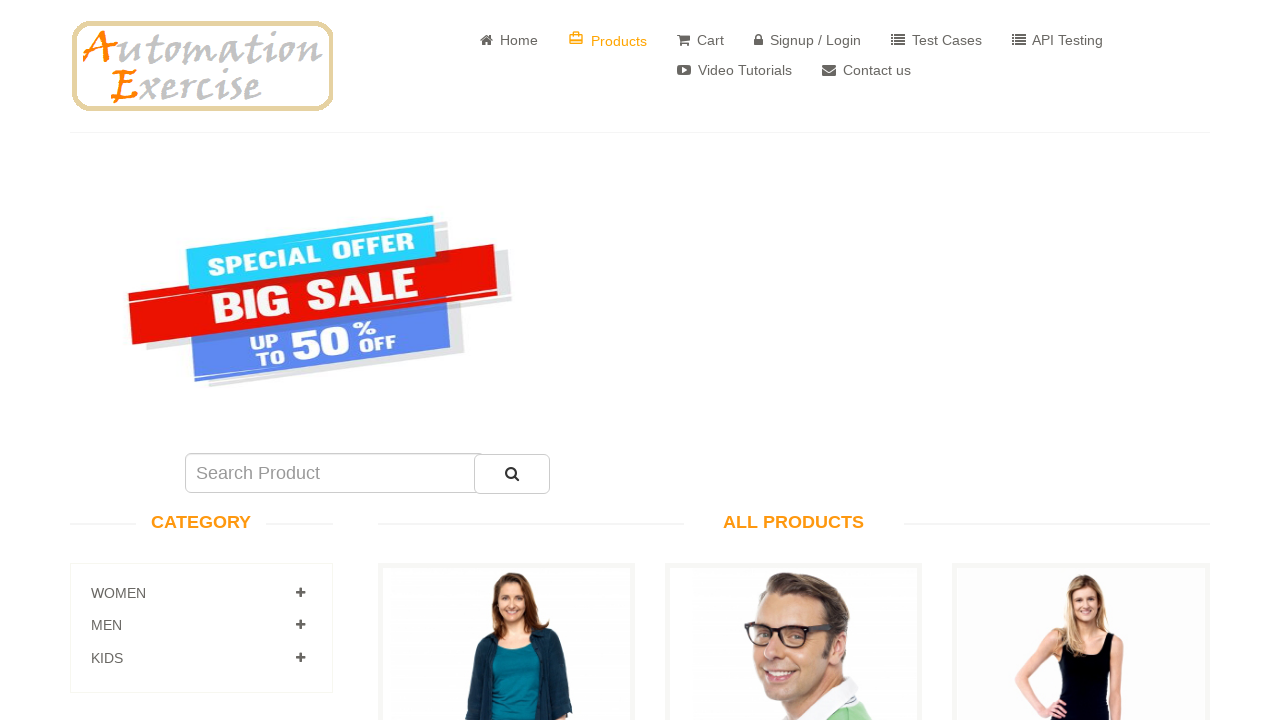

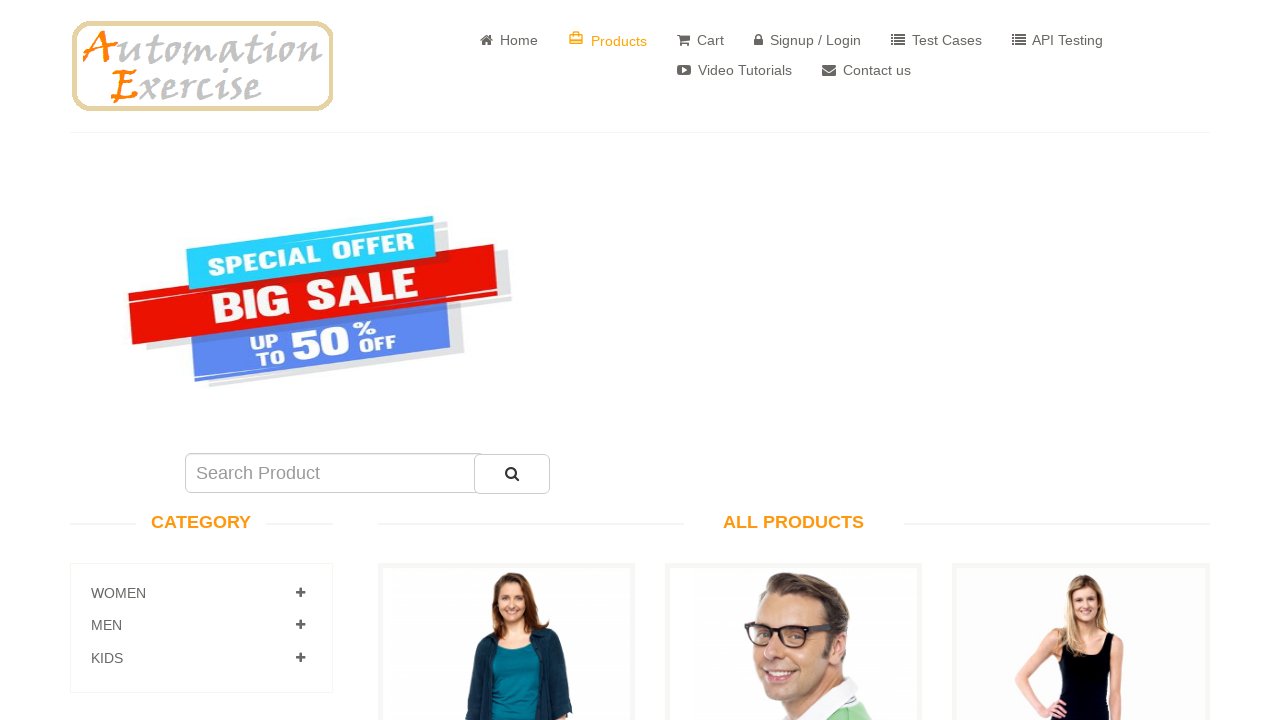